Tests JavaScript prompt alert functionality by switching to an iframe, triggering a prompt, entering text, and accepting it

Starting URL: https://www.w3schools.com/js/tryit.asp?filename=tryjs_prompt

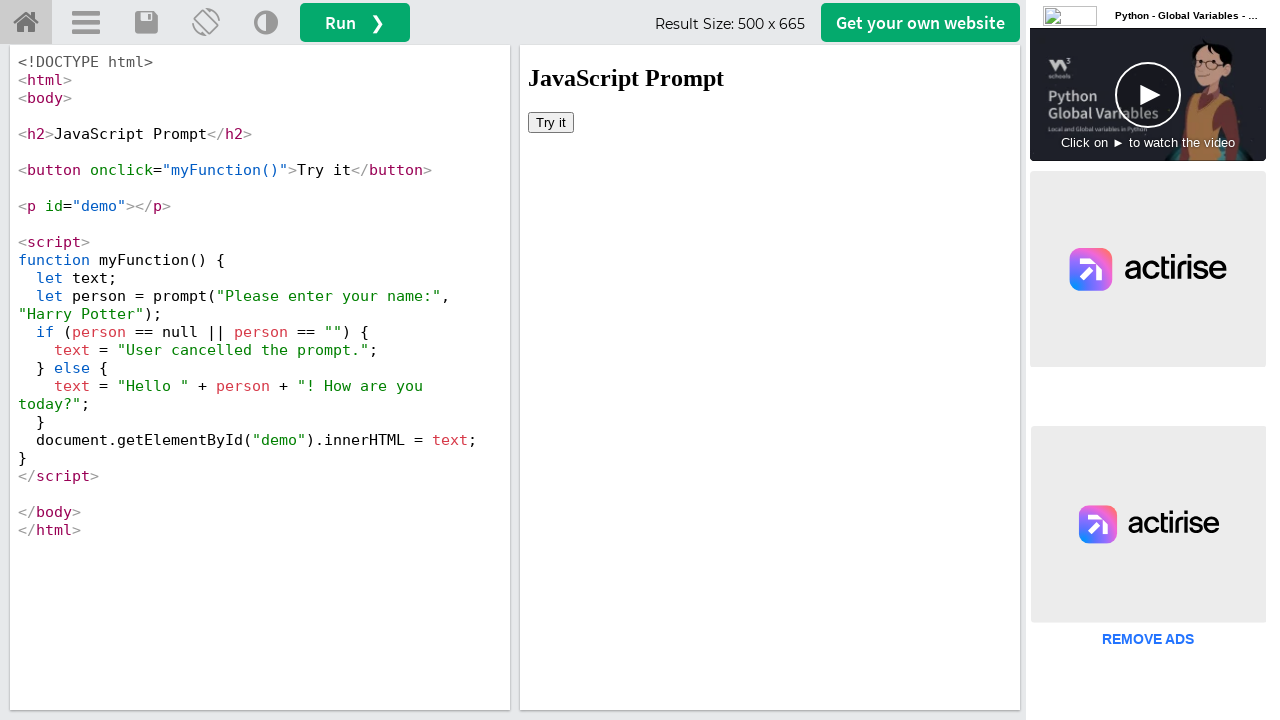

Located iframe with ID 'iframeResult' containing the demo
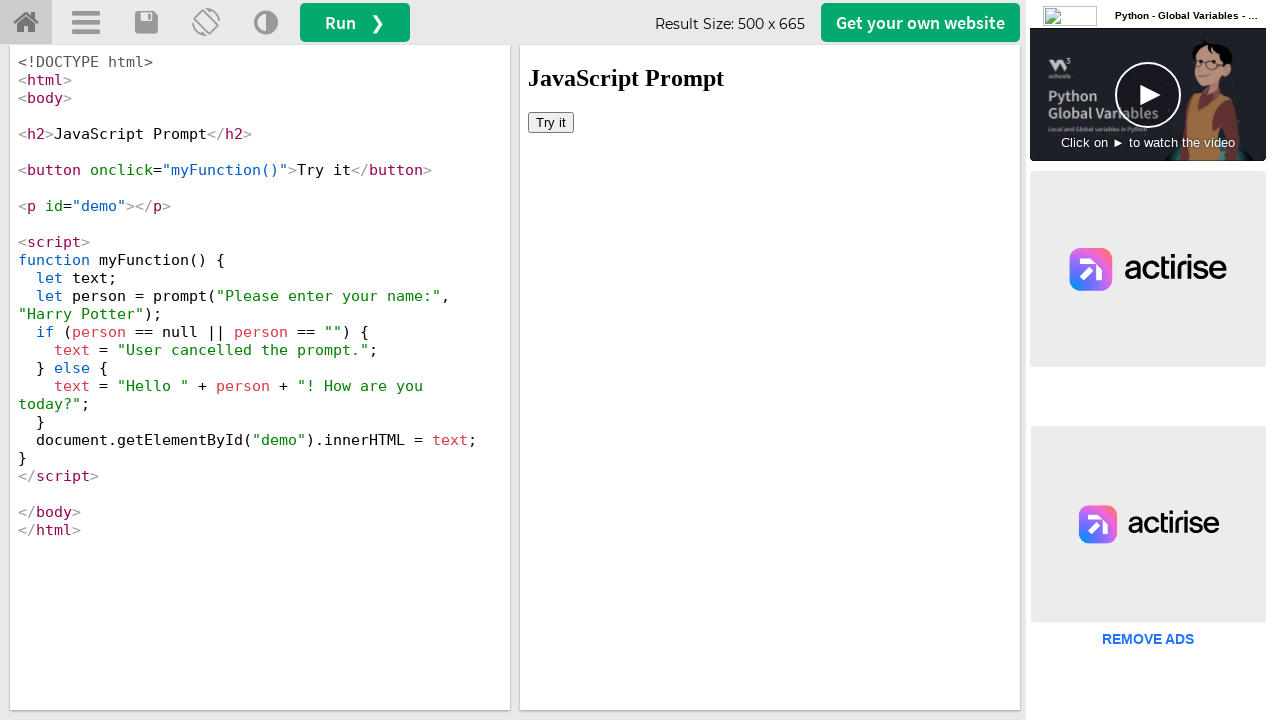

Set up dialog handler to accept prompt with 'Jack'
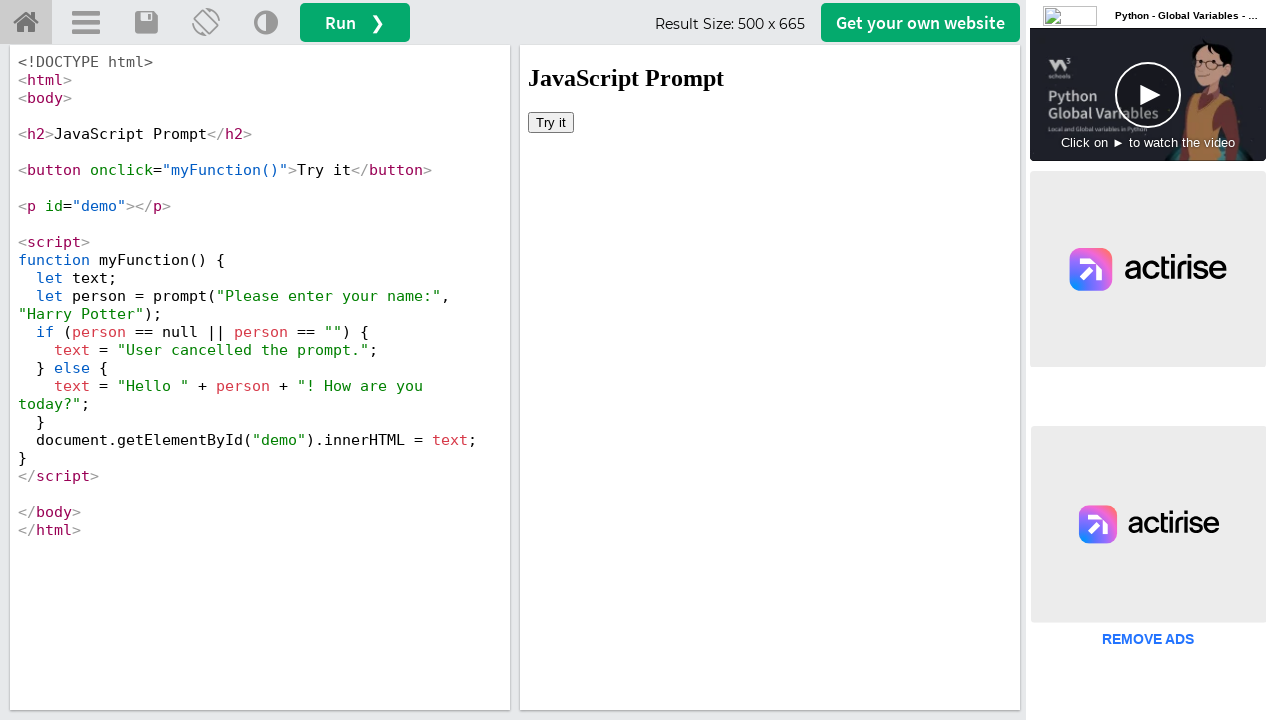

Clicked button in iframe to trigger JavaScript prompt alert at (551, 122) on #iframeResult >> internal:control=enter-frame >> xpath=/html/body/button
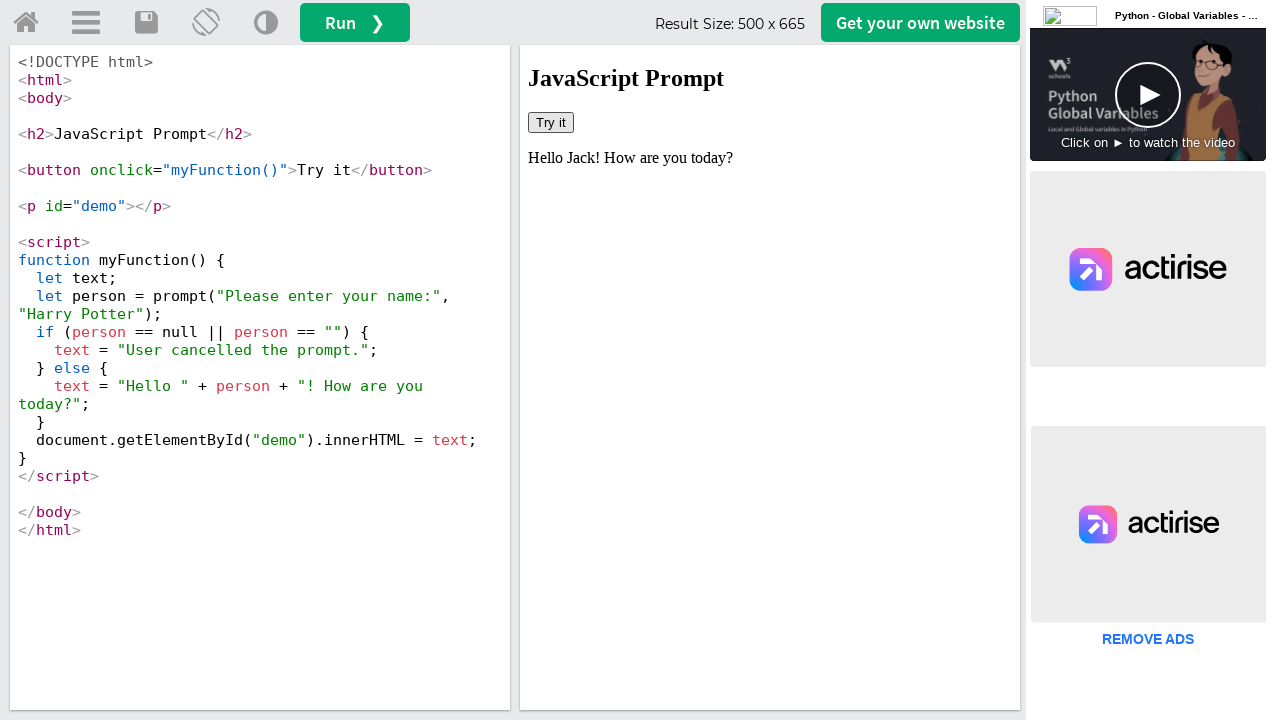

Waited 1000ms for prompt action to complete
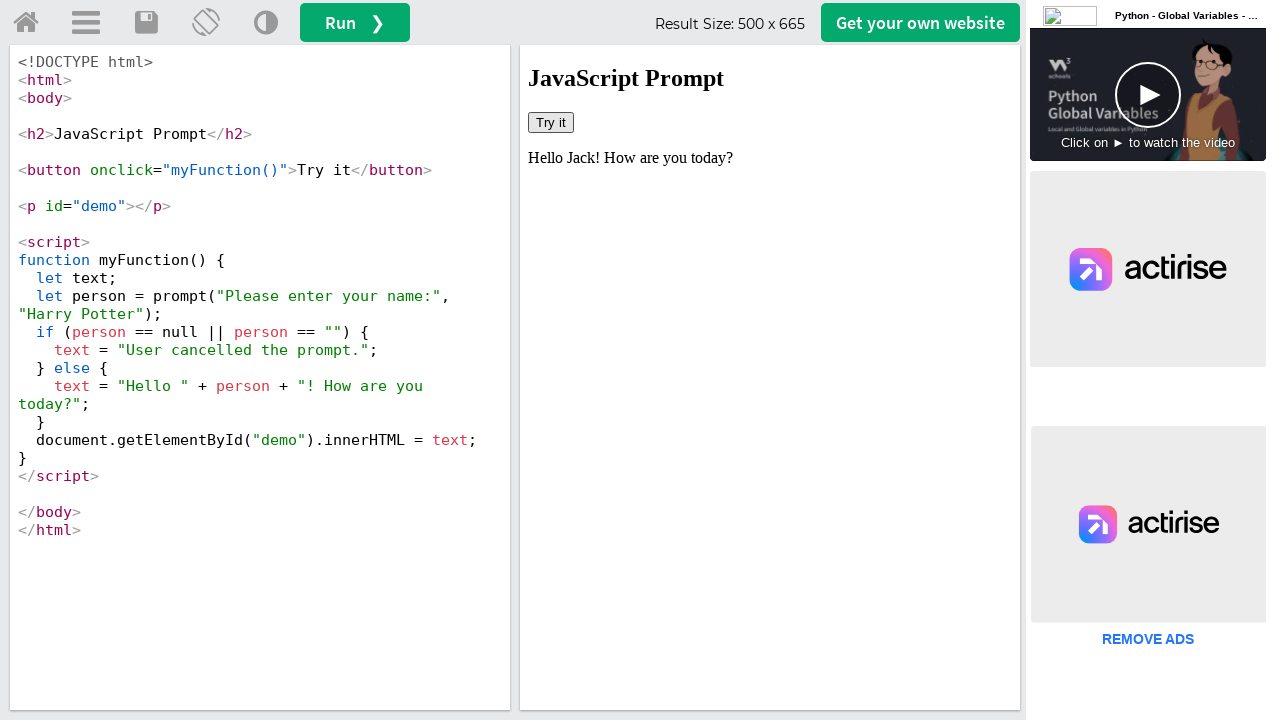

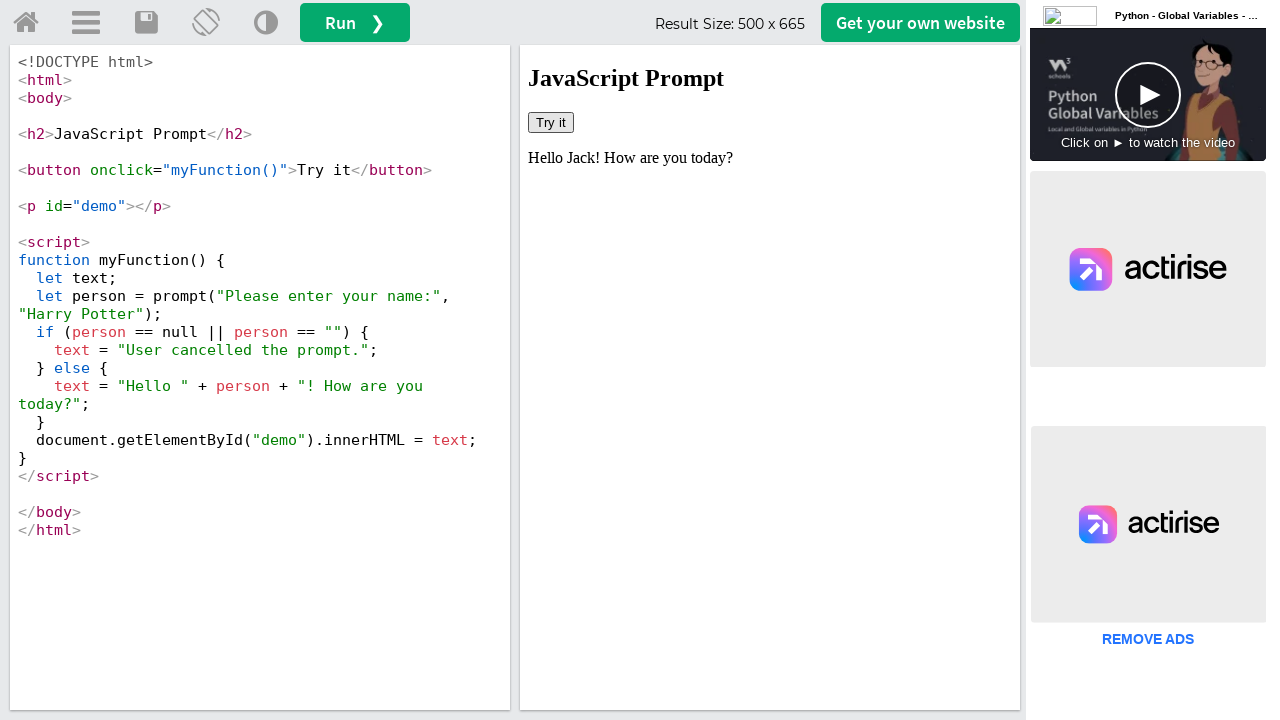